Navigates to the Polish web portal wp.pl and verifies that the page title contains the expected text

Starting URL: https://www.wp.pl

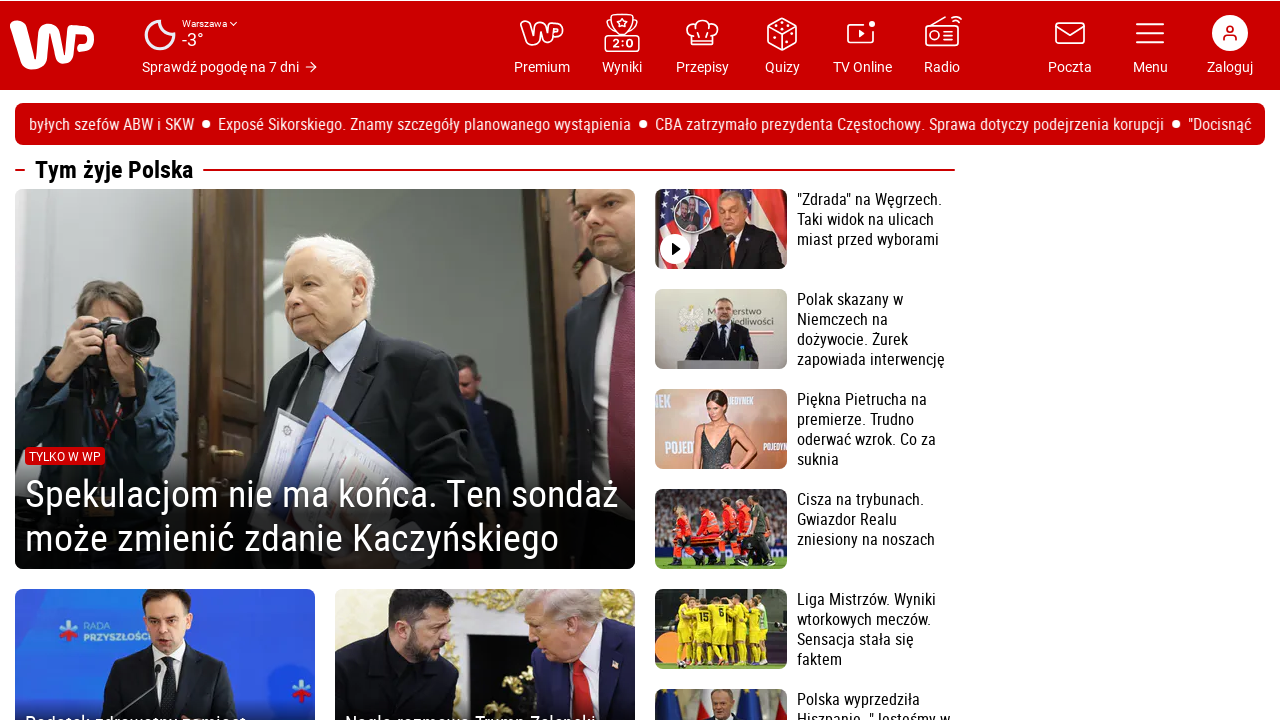

Waited for page to fully load (networkidle state)
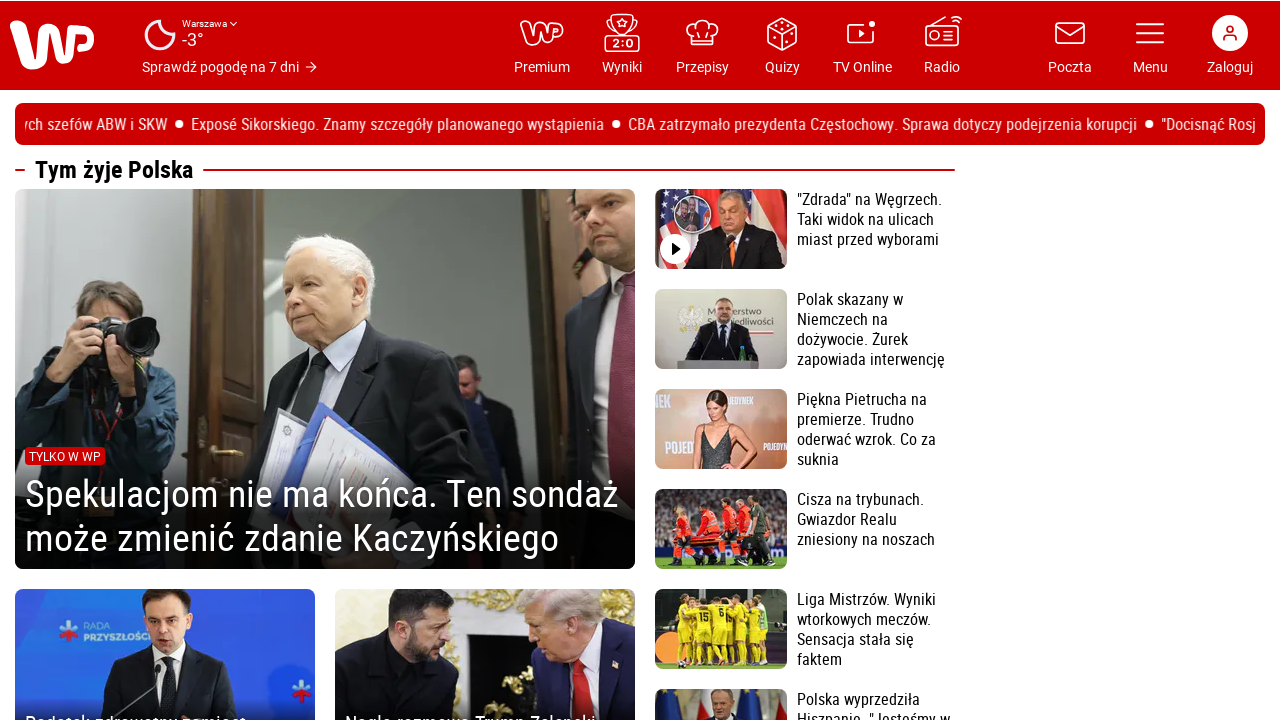

Retrieved page title
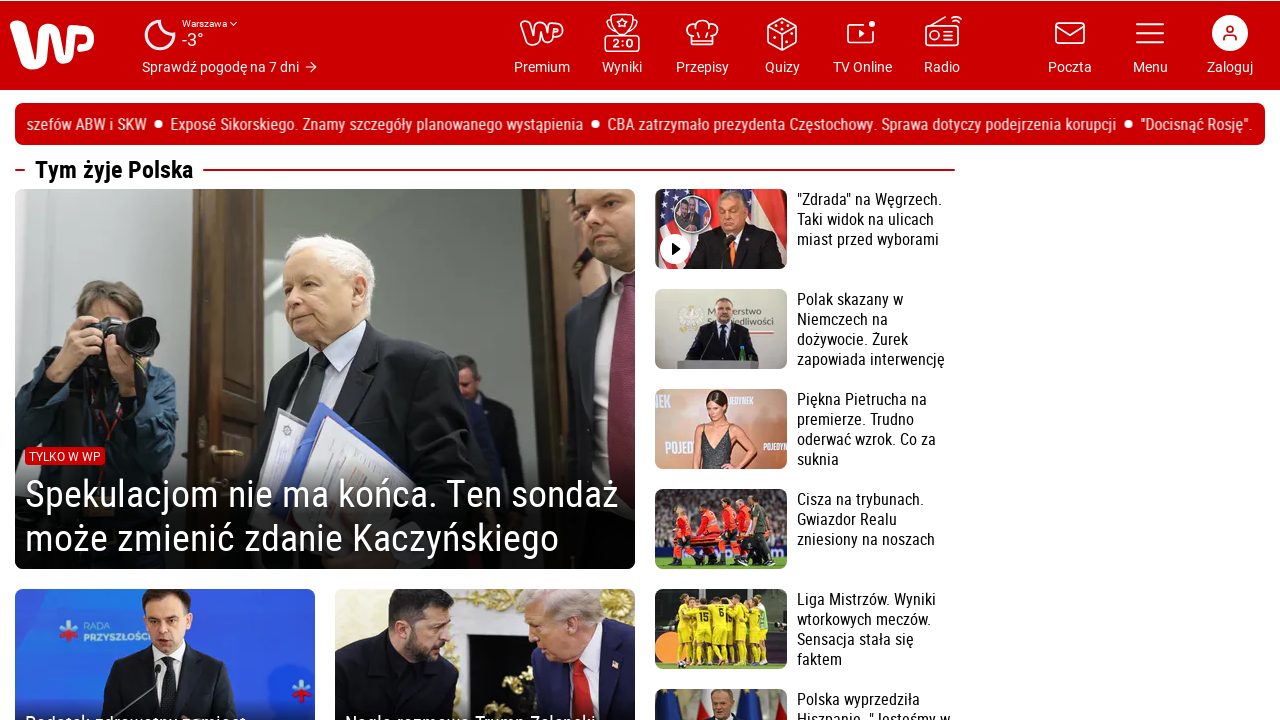

Verified page title contains expected text (Wirtualna Polska, WP, or wp.pl)
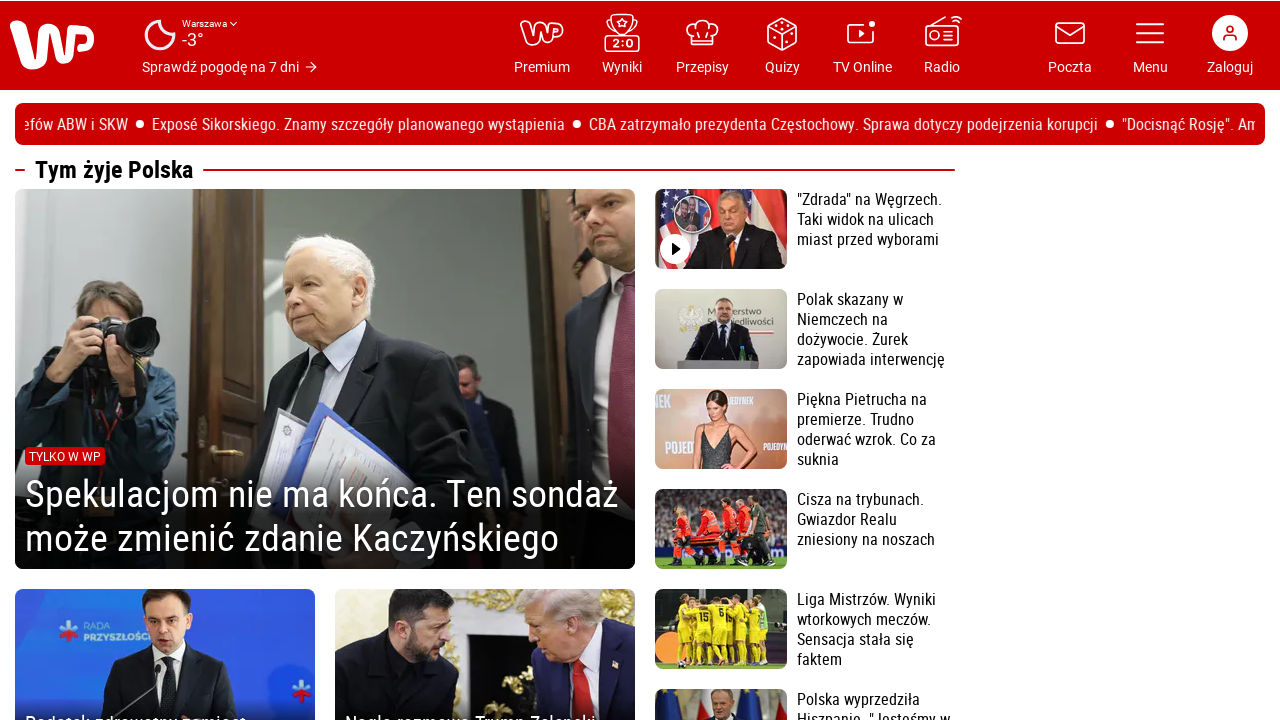

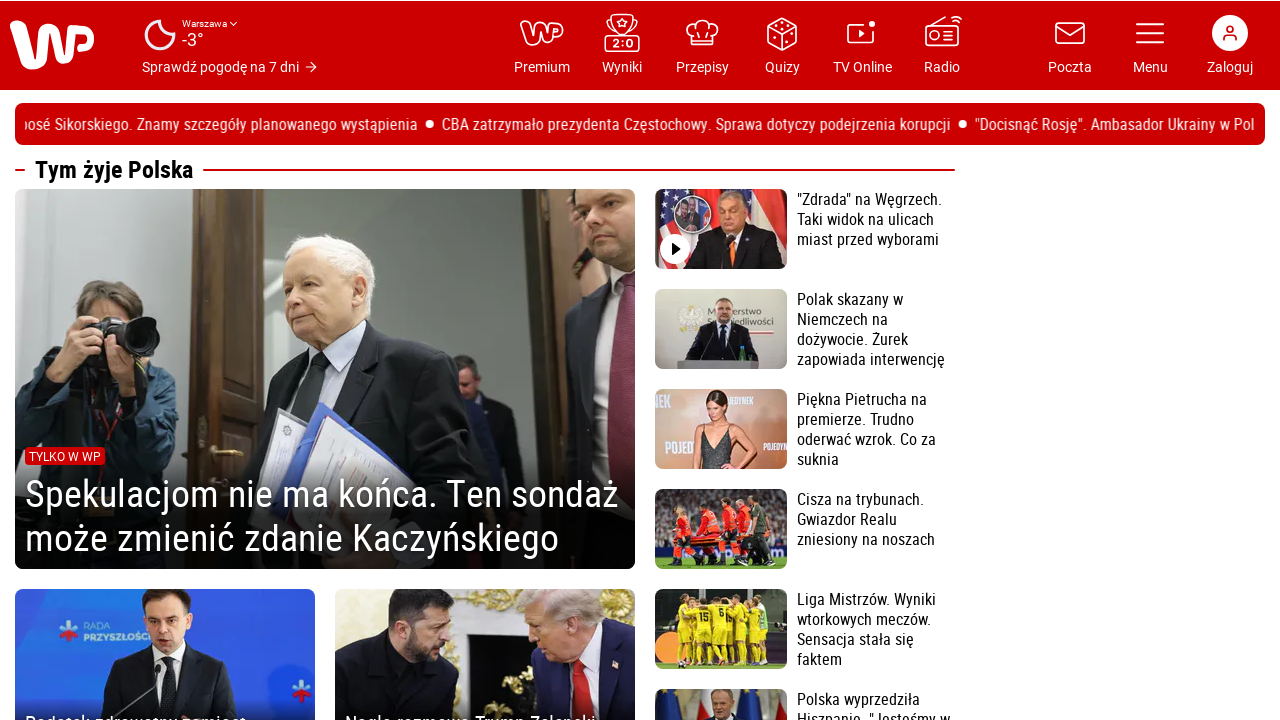